Tests GitHub repository navigation by searching for a specific repository, clicking on it, navigating to the Issues tab, and verifying an issue exists.

Starting URL: https://github.com

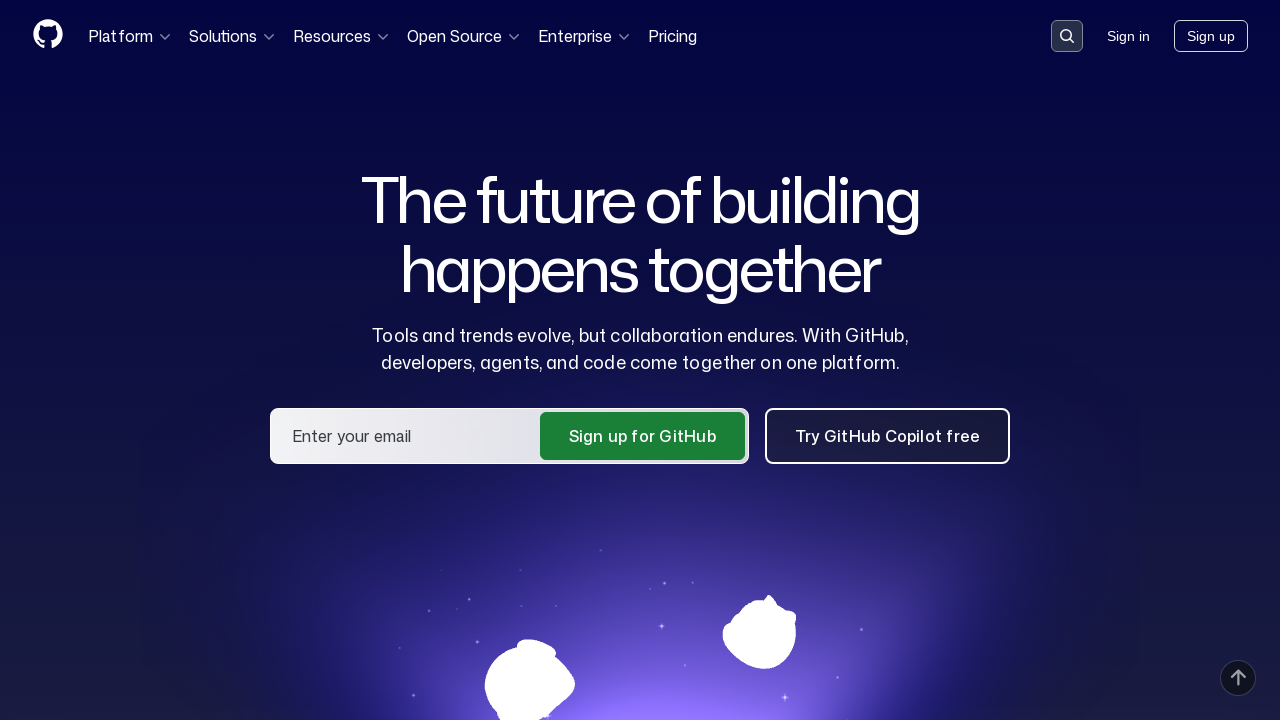

Clicked on search button to activate search at (1067, 36) on [placeholder='Search or jump to...']
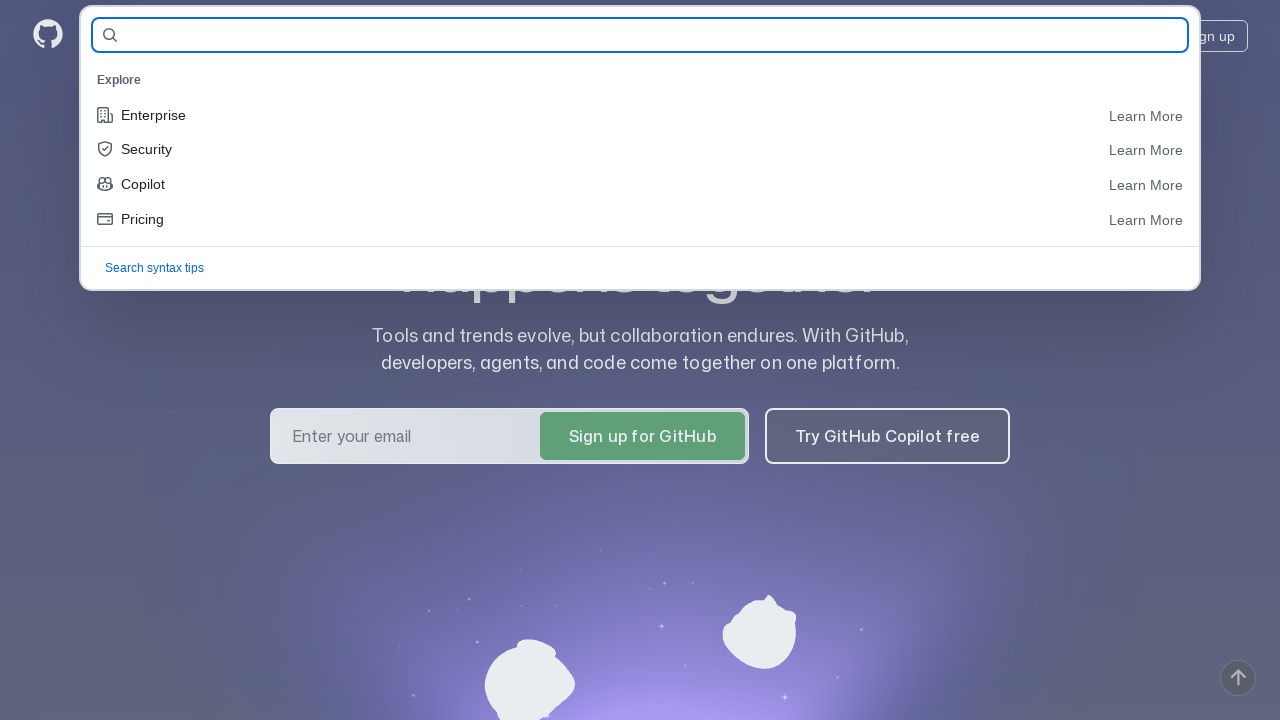

Filled search field with repository name 'arnFreeman/qa_Lessons_DZ8_PracticeFormPOWithTDG' on #query-builder-test
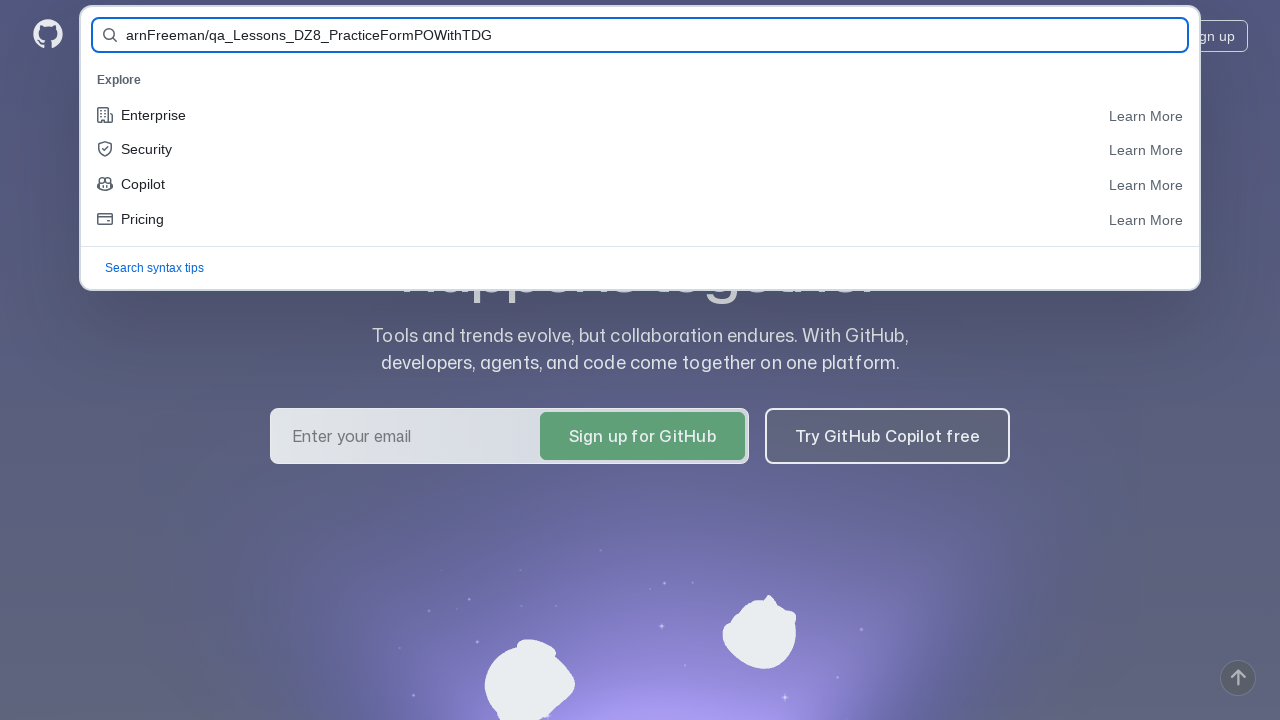

Pressed Enter to search for repository
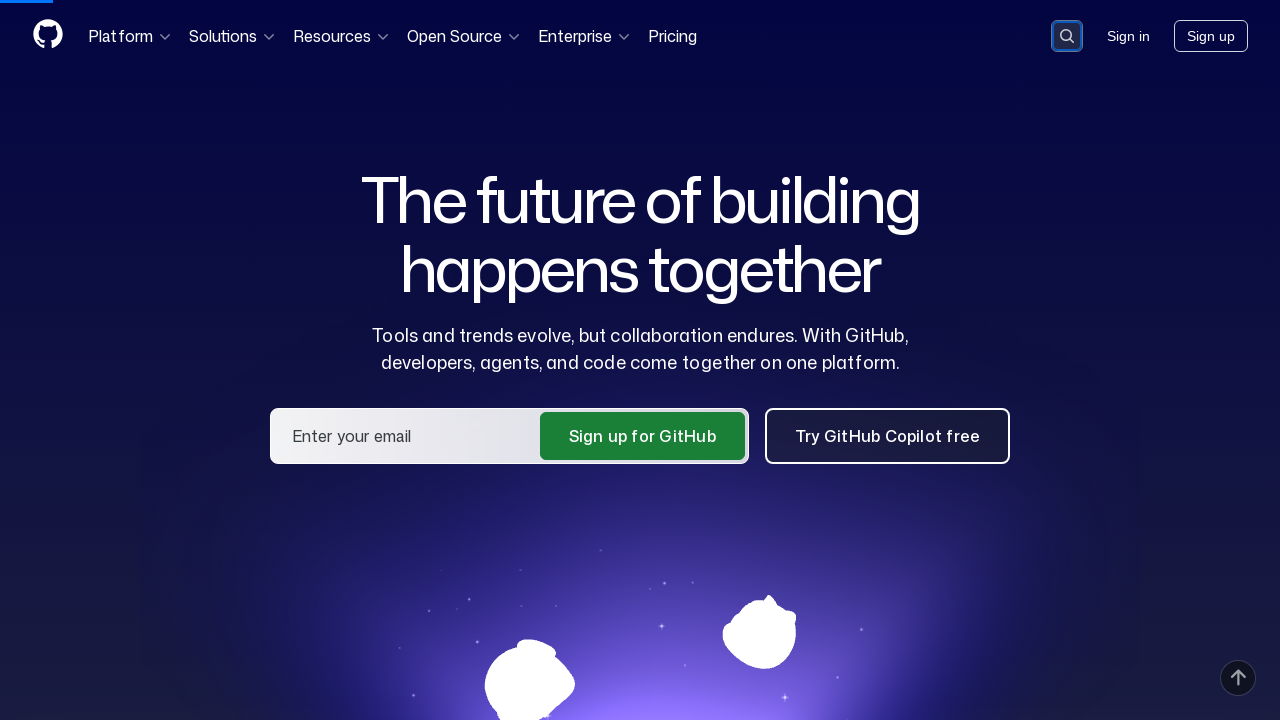

Search results loaded with repository link
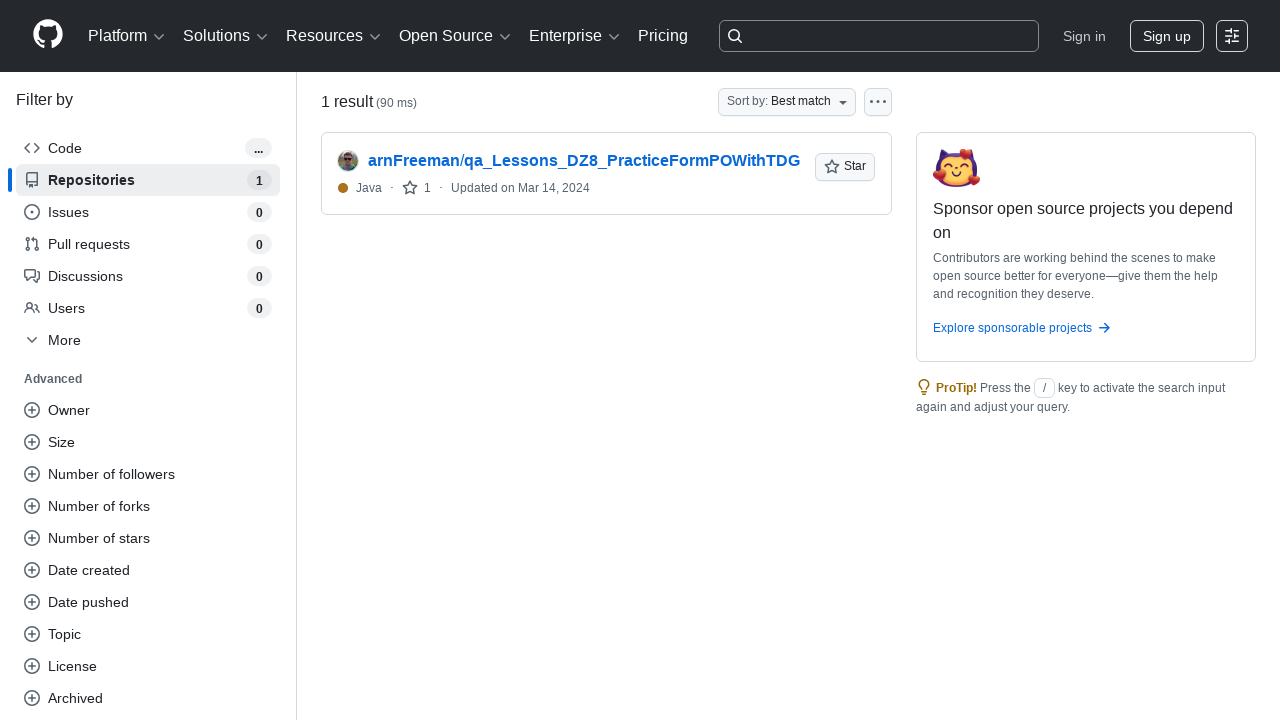

Clicked on repository link to navigate to repository at (584, 161) on a:has-text('arnFreeman/qa_Lessons_DZ8_PracticeFormPOWithTDG')
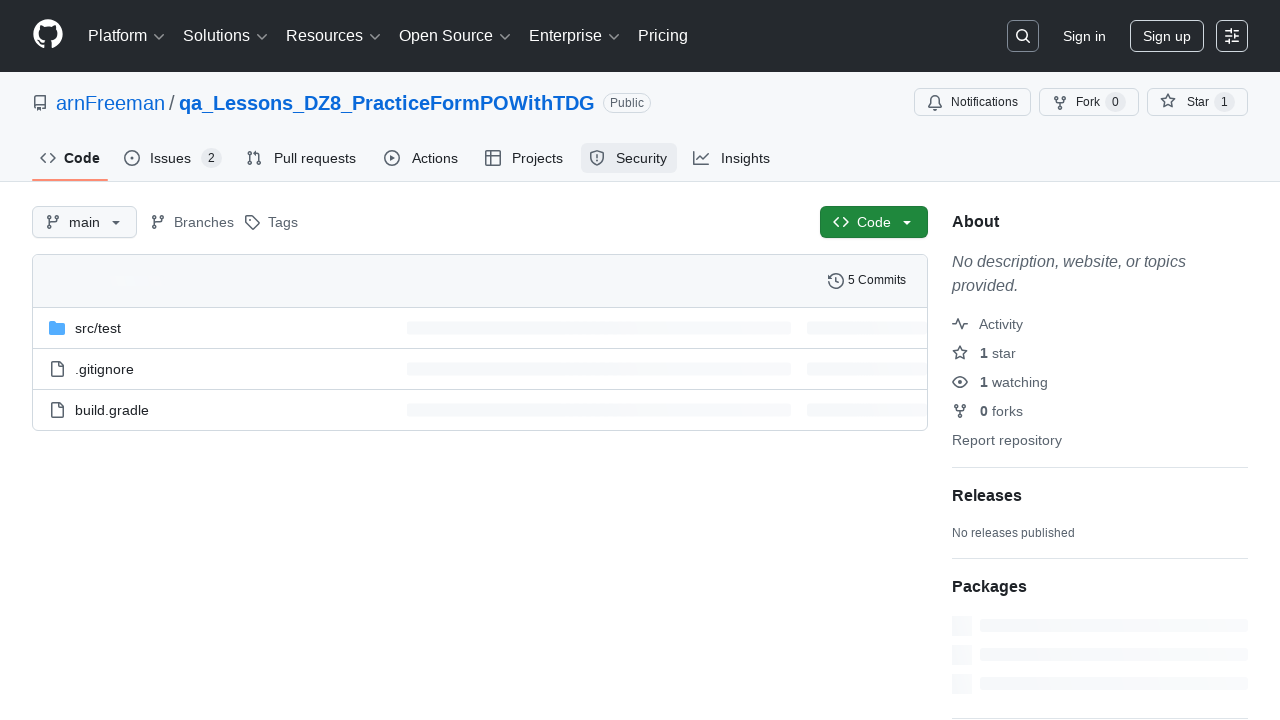

Issues tab is visible and ready
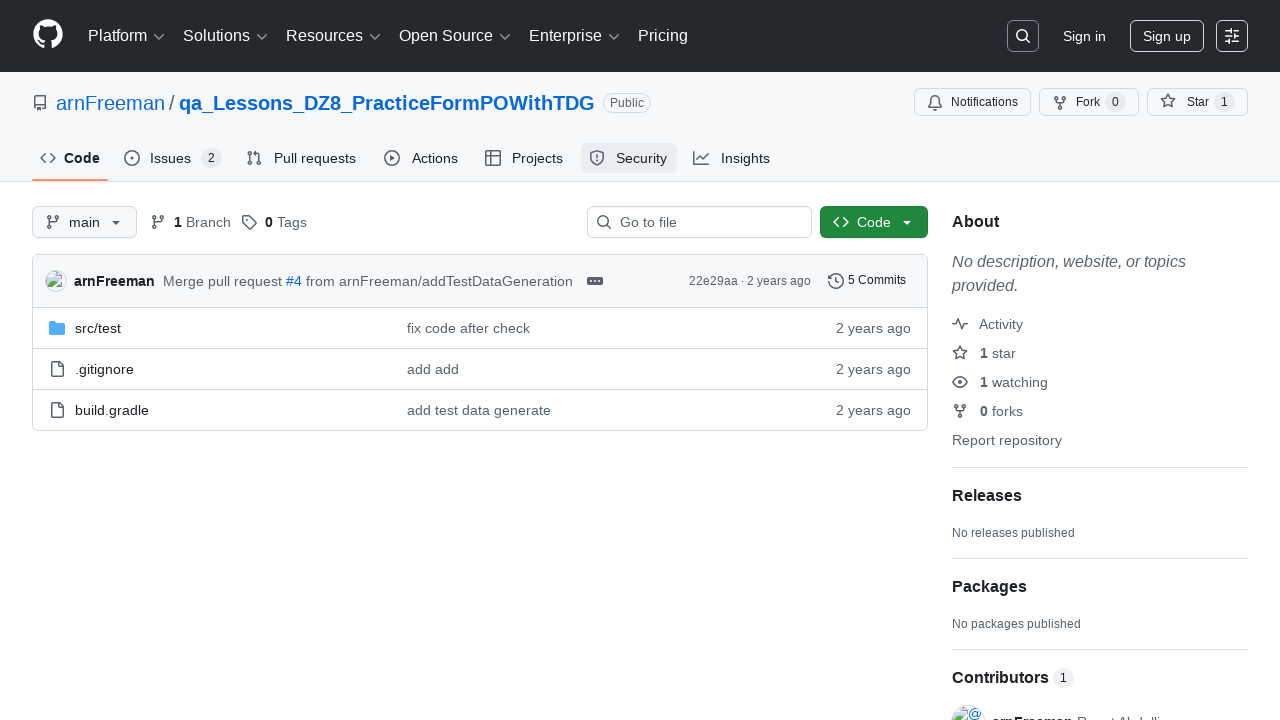

Clicked on Issues tab to navigate to issues at (173, 158) on #issues-tab
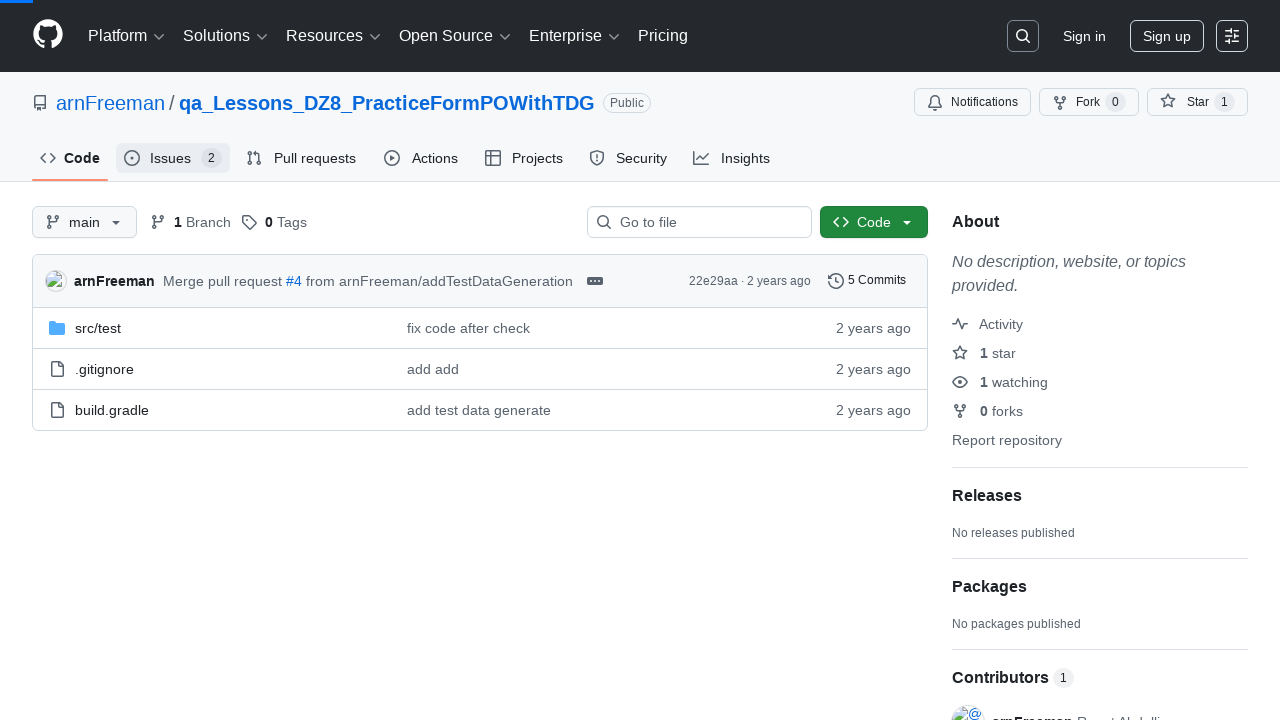

Verified that issue #2 exists on the Issues page
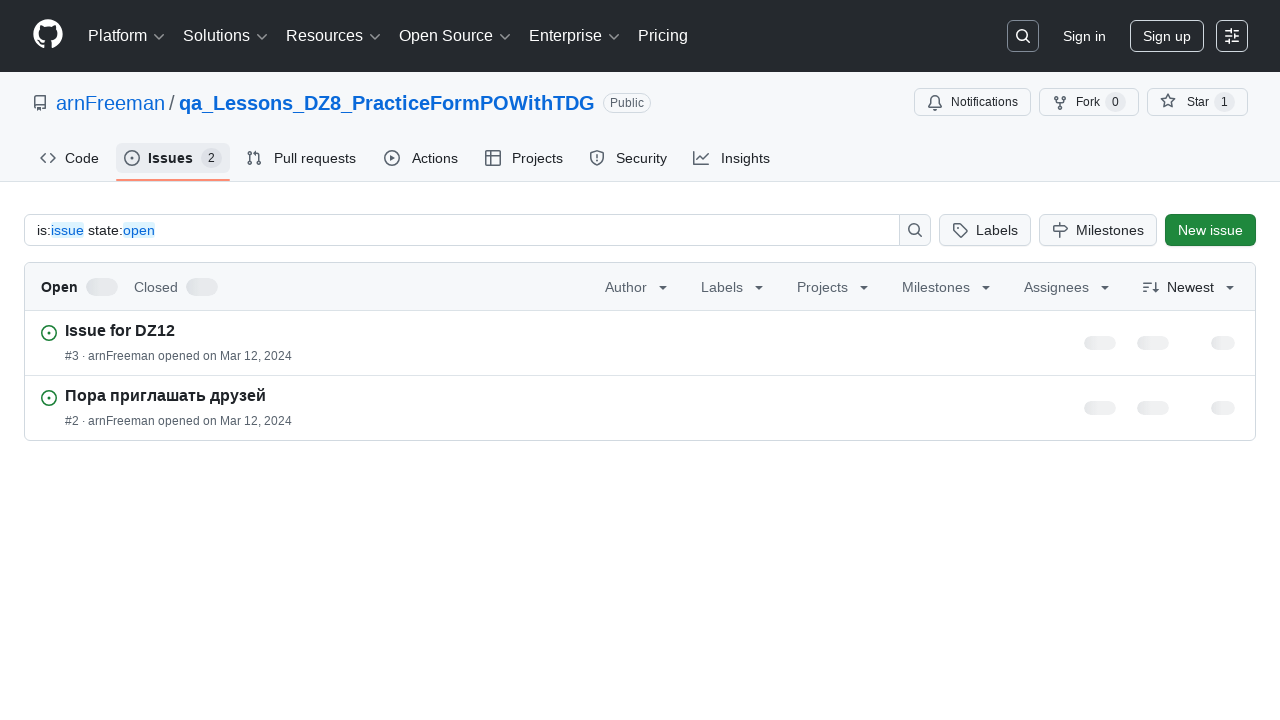

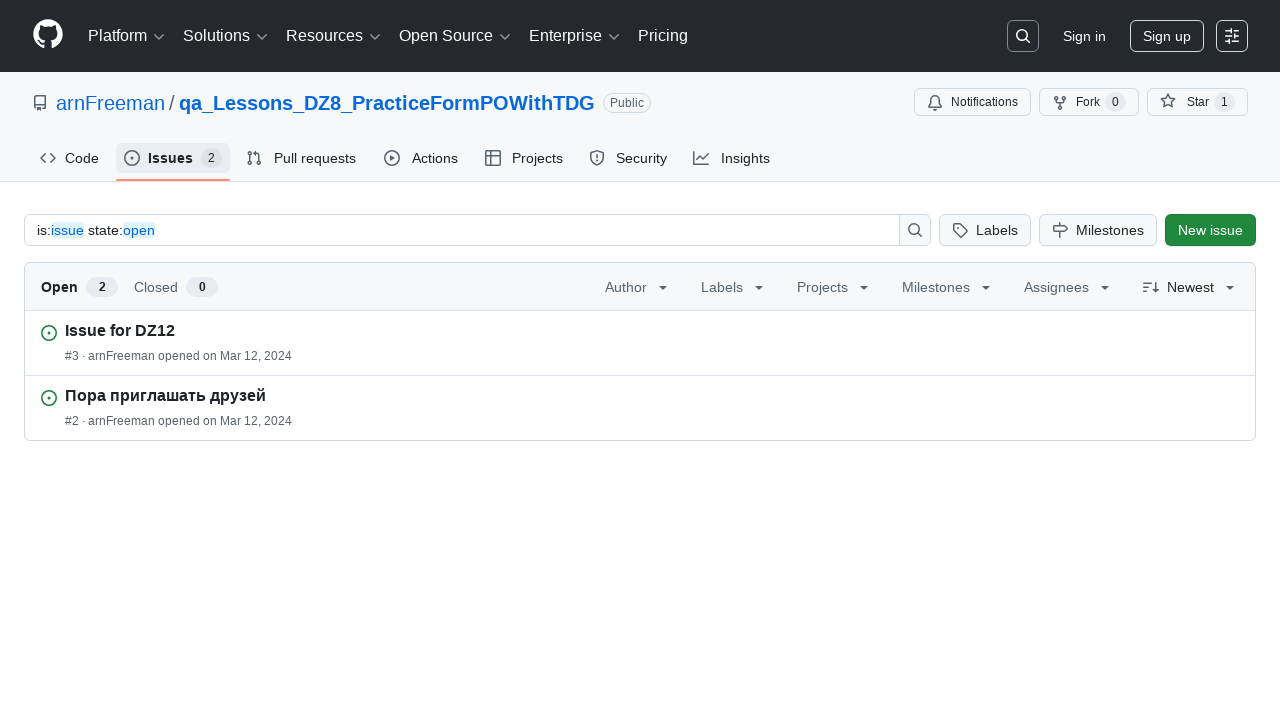